Tests the sign-up functionality by clicking the sign up button, filling in username and password fields with valid credentials, and verifying successful registration via alert message.

Starting URL: https://www.demoblaze.com/

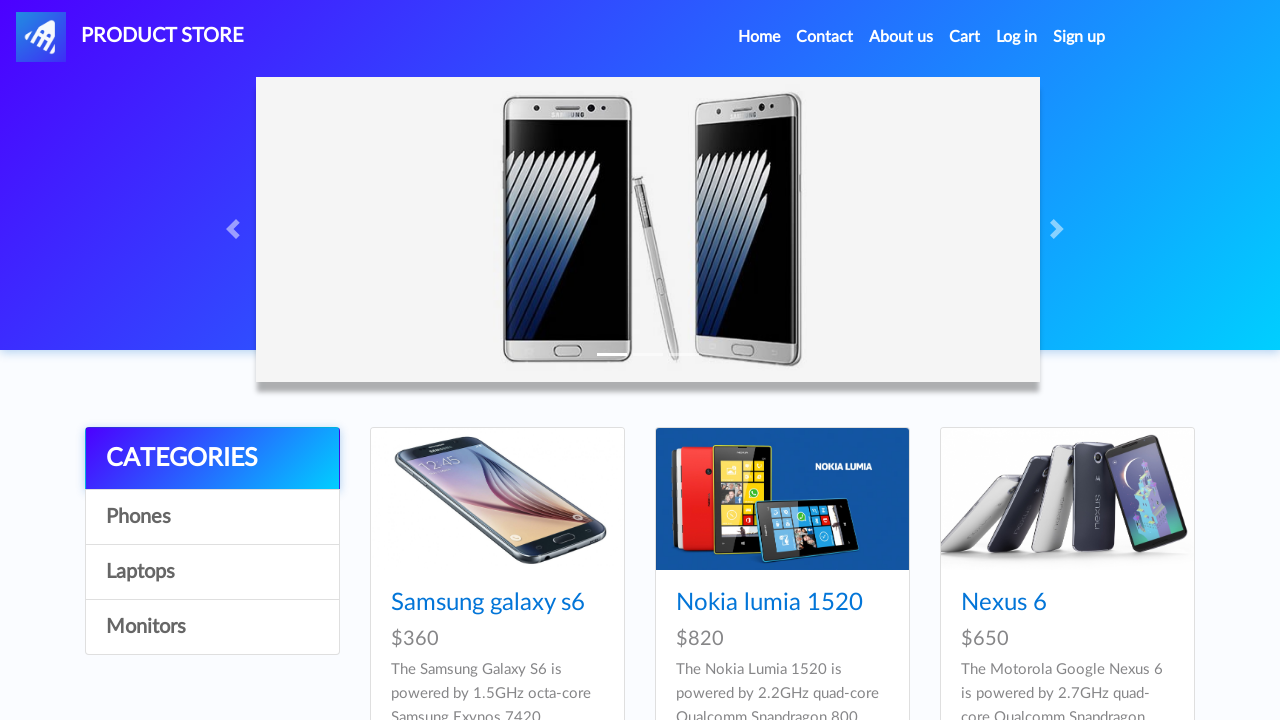

Clicked sign up button to open modal at (1079, 37) on #signin2
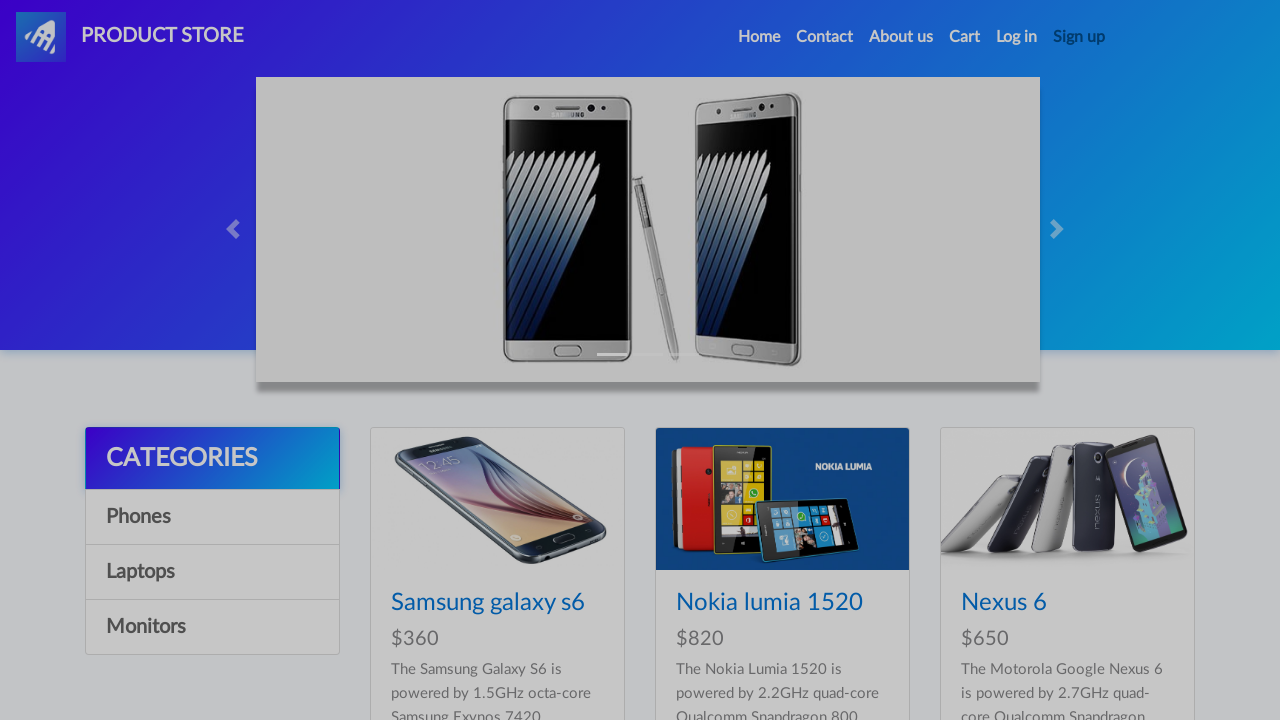

Sign-up modal loaded and username field is visible
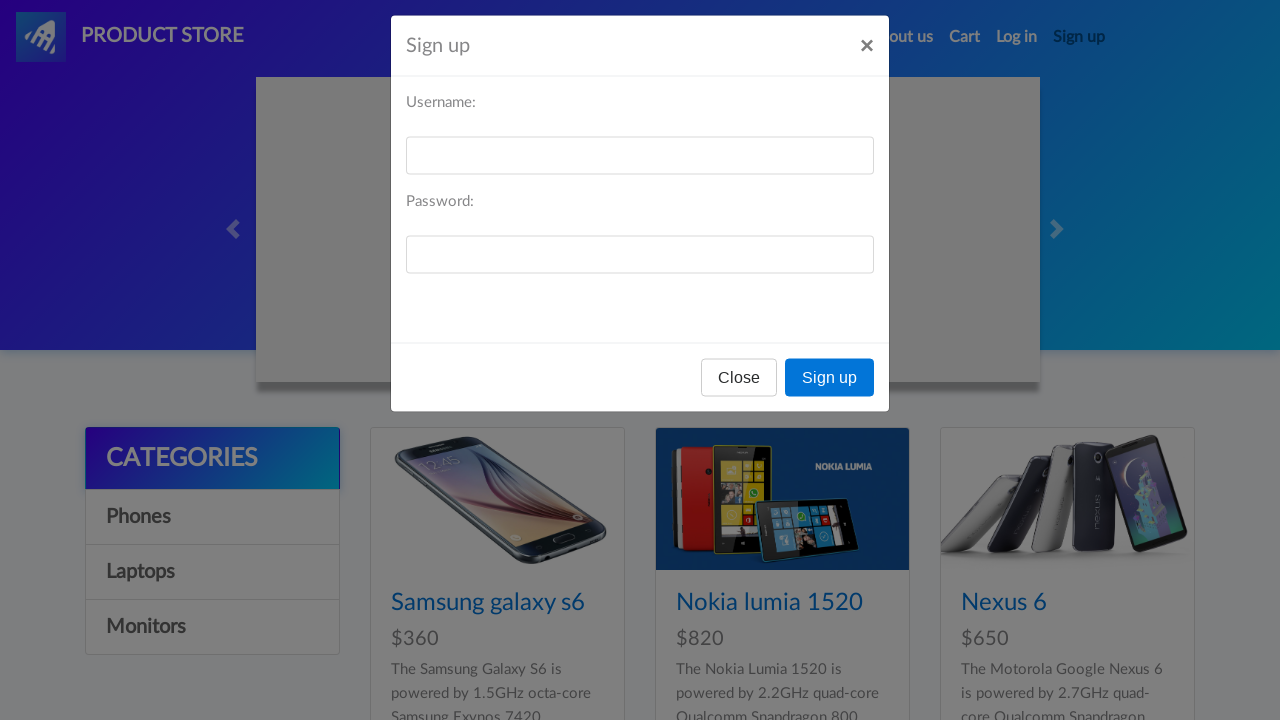

Filled username field with 'TestUser7294851' on #sign-username
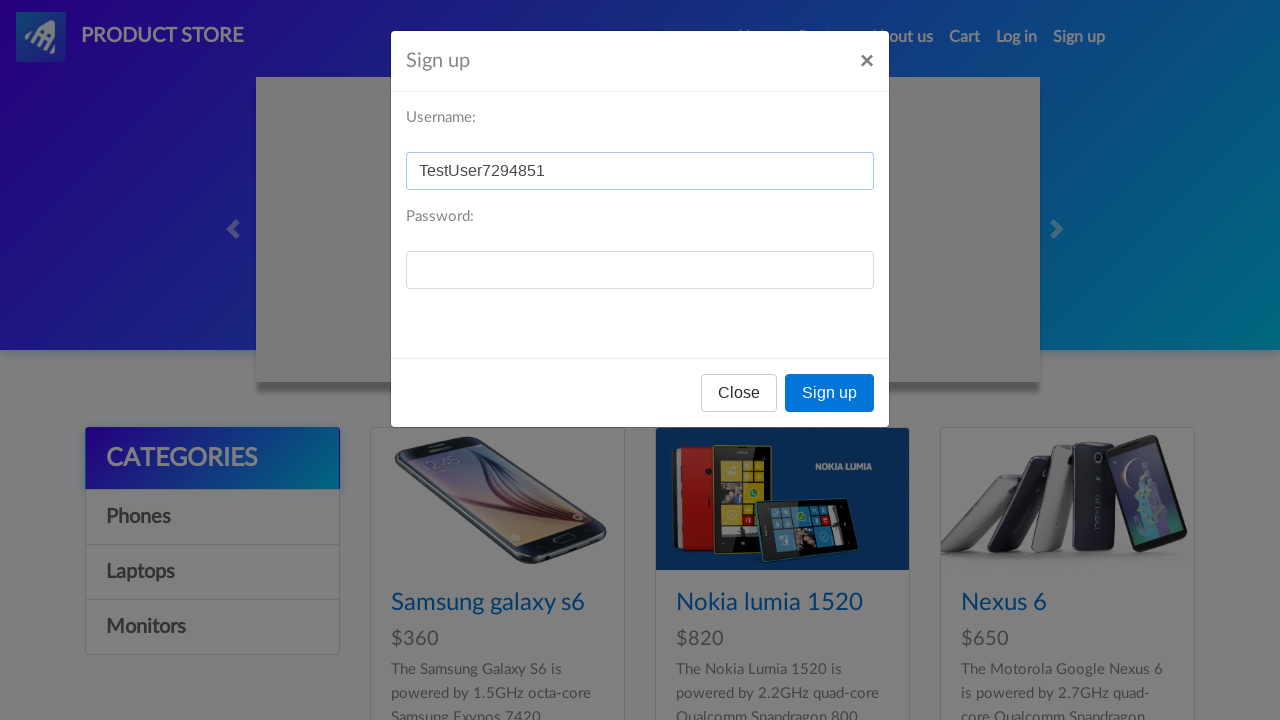

Filled password field with 'securePass456' on #sign-password
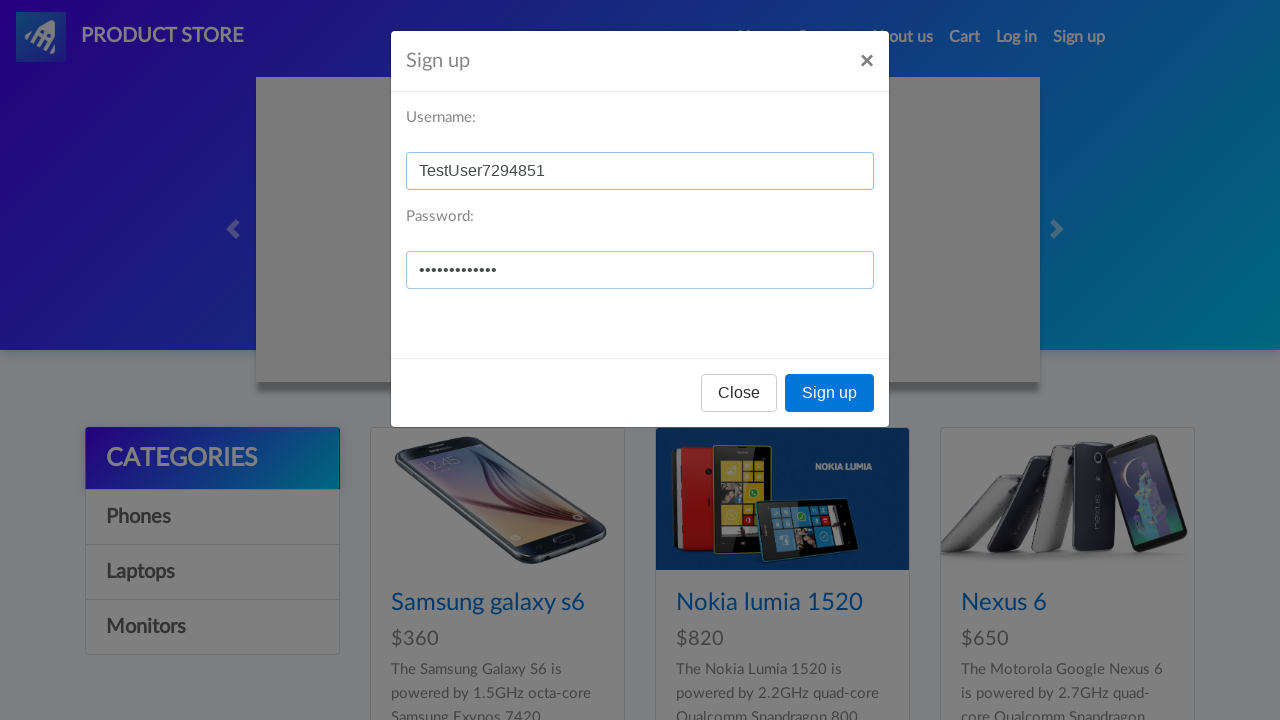

Clicked Sign up button to submit registration at (830, 393) on xpath=//button[text()='Sign up']
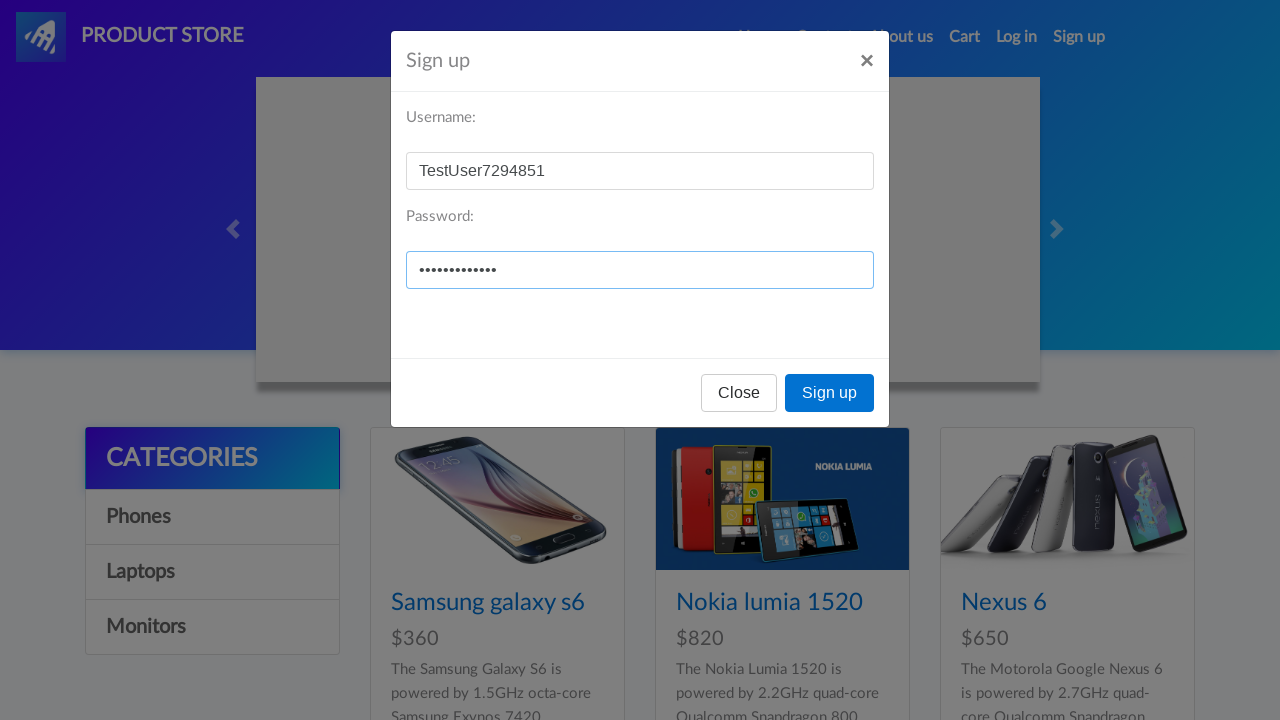

Set up dialog handler to accept alerts
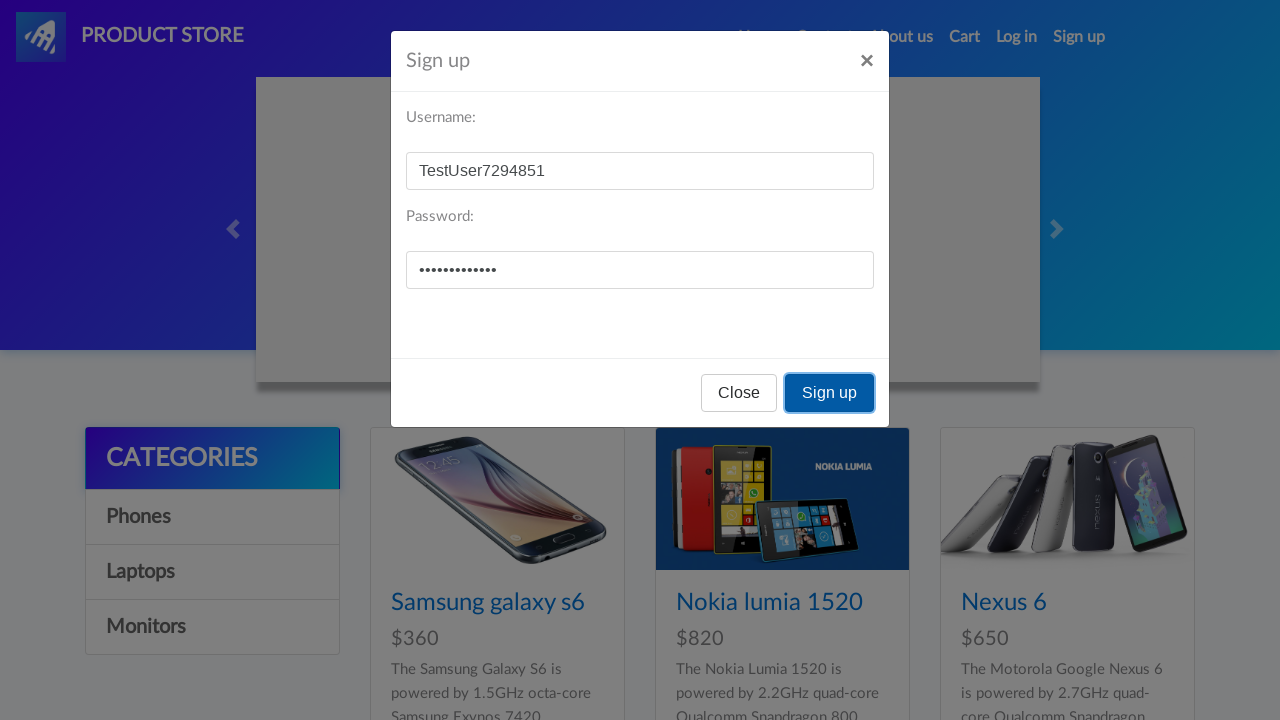

Waited 2 seconds for alert to appear and be handled
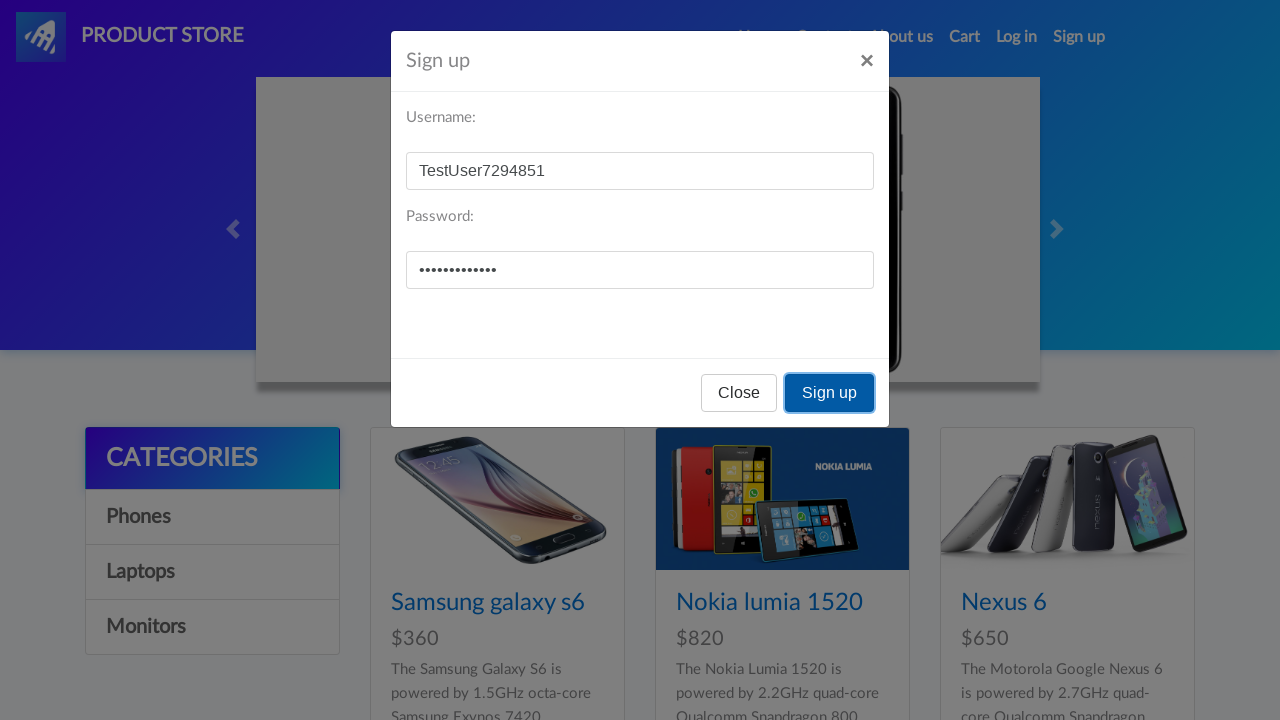

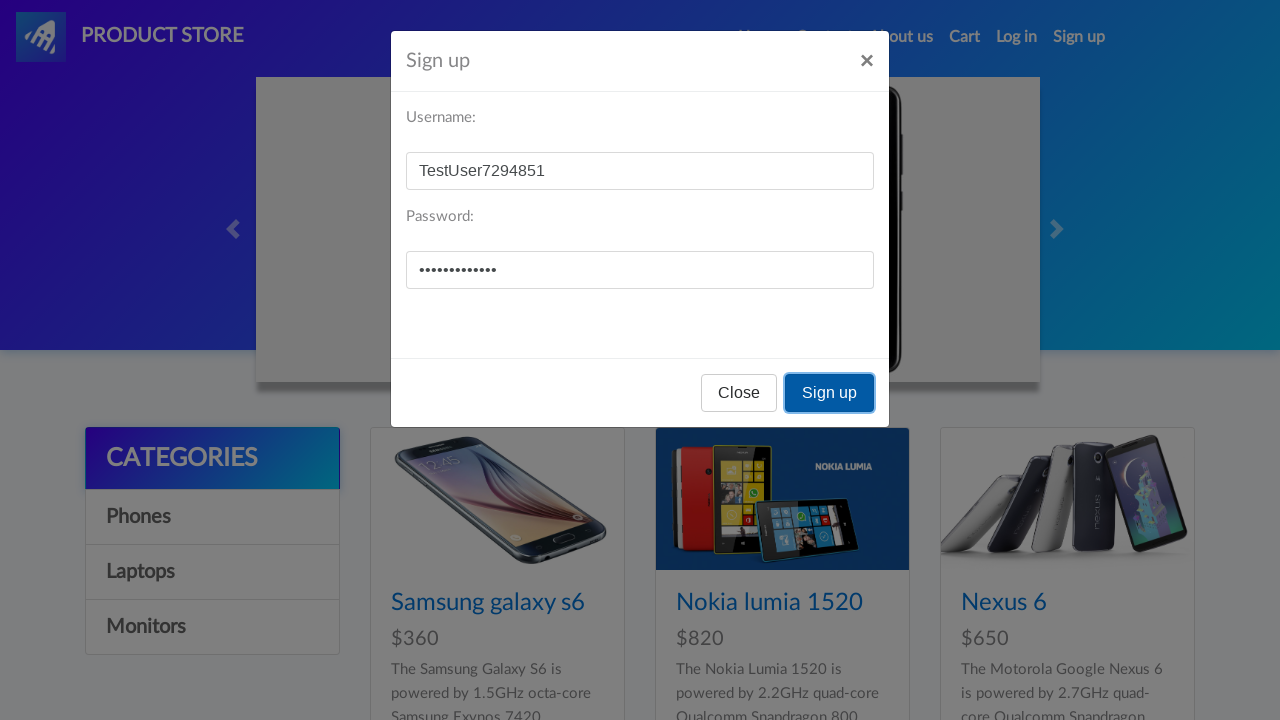